Tests browser scrolling functionality by scrolling down the Selenium download page incrementally 10 times with pauses between each scroll.

Starting URL: http://www.seleniumhq.org/download/

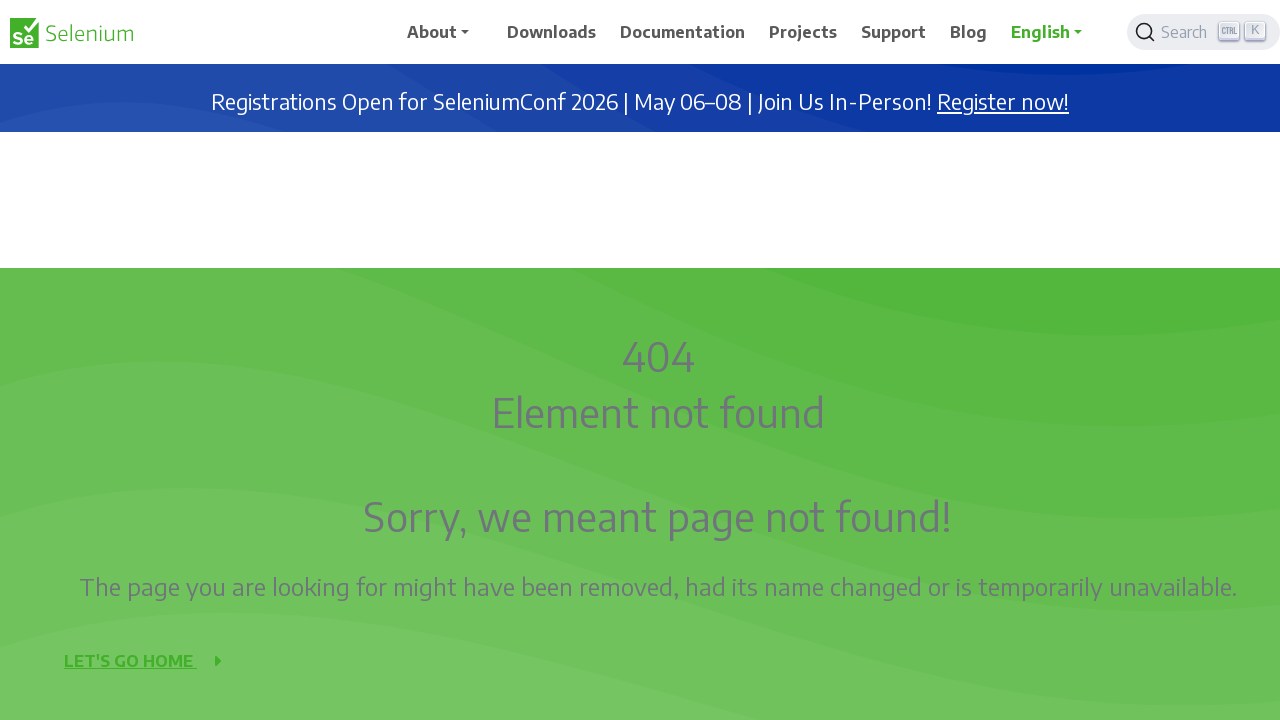

Scrolled down by 100 pixels (scroll 1 of 10)
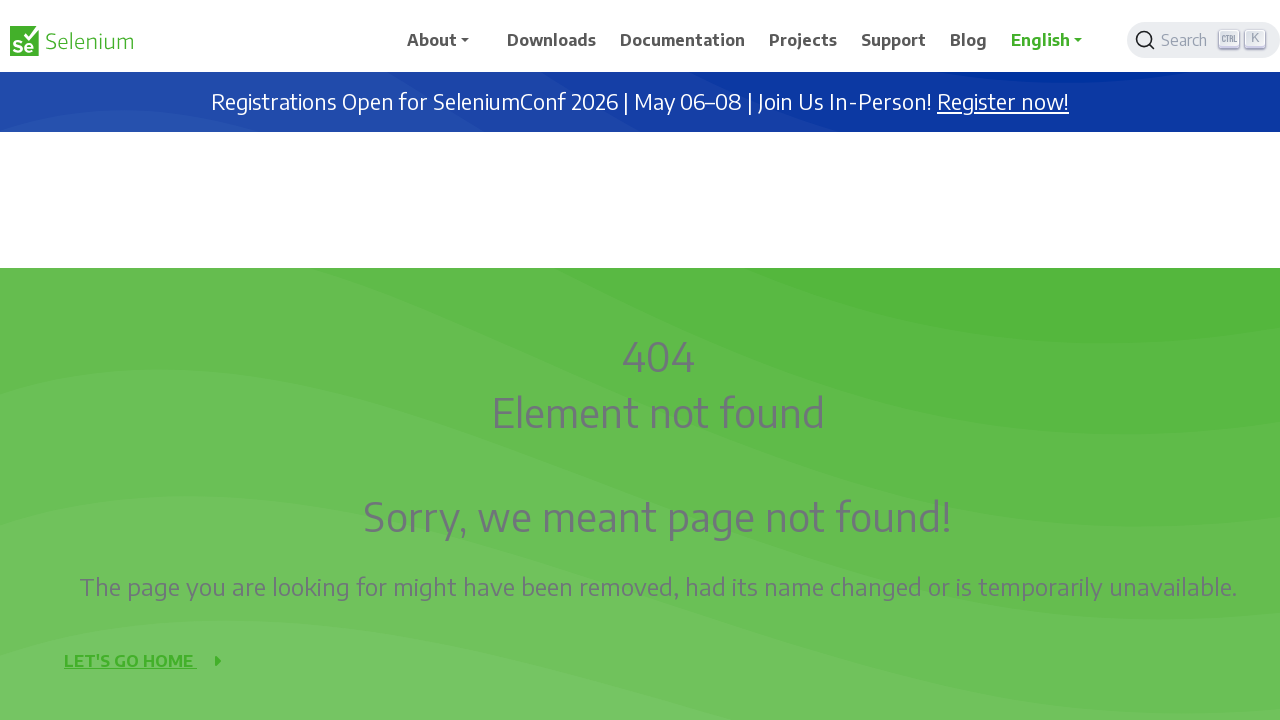

Paused for 2 seconds between scrolls
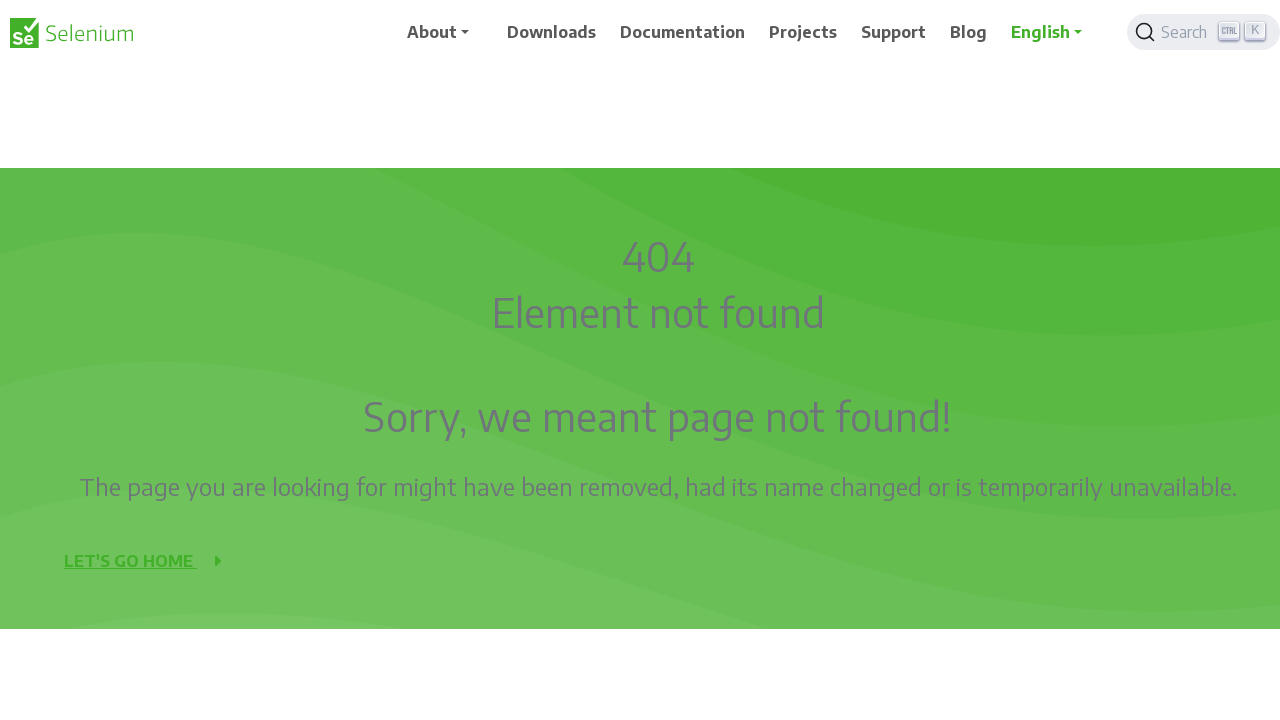

Scrolled down by 100 pixels (scroll 2 of 10)
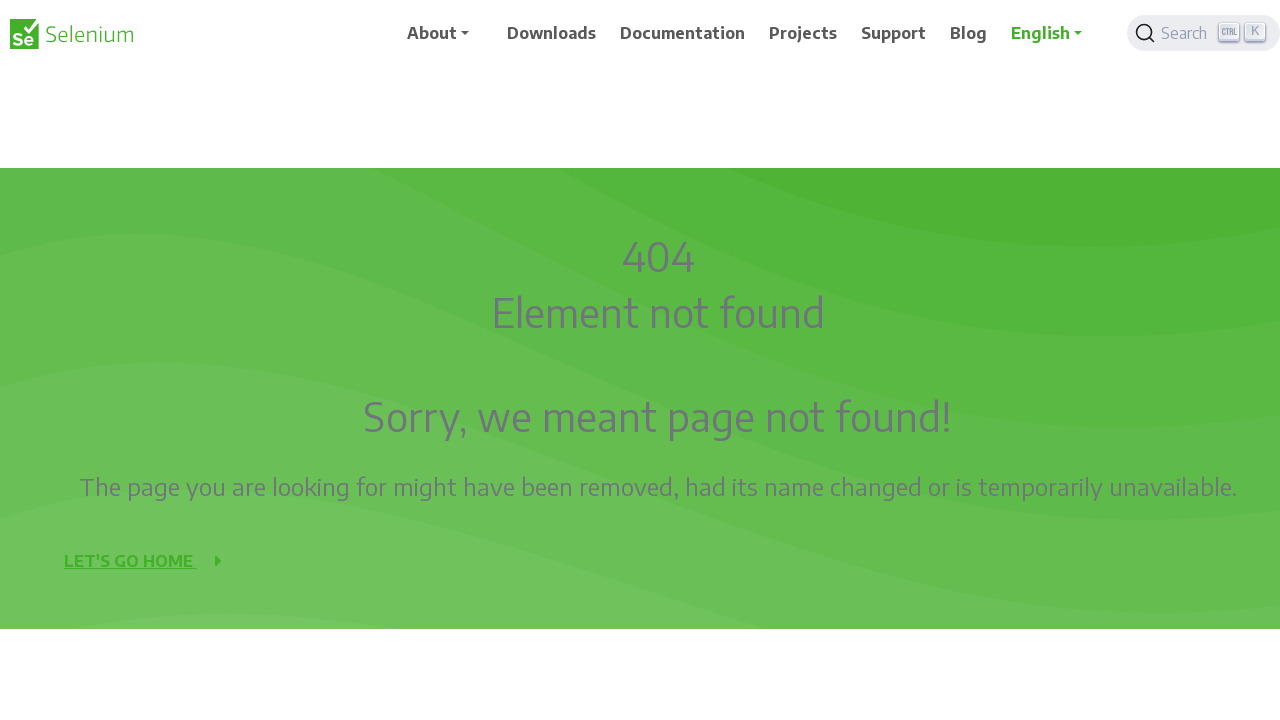

Paused for 2 seconds between scrolls
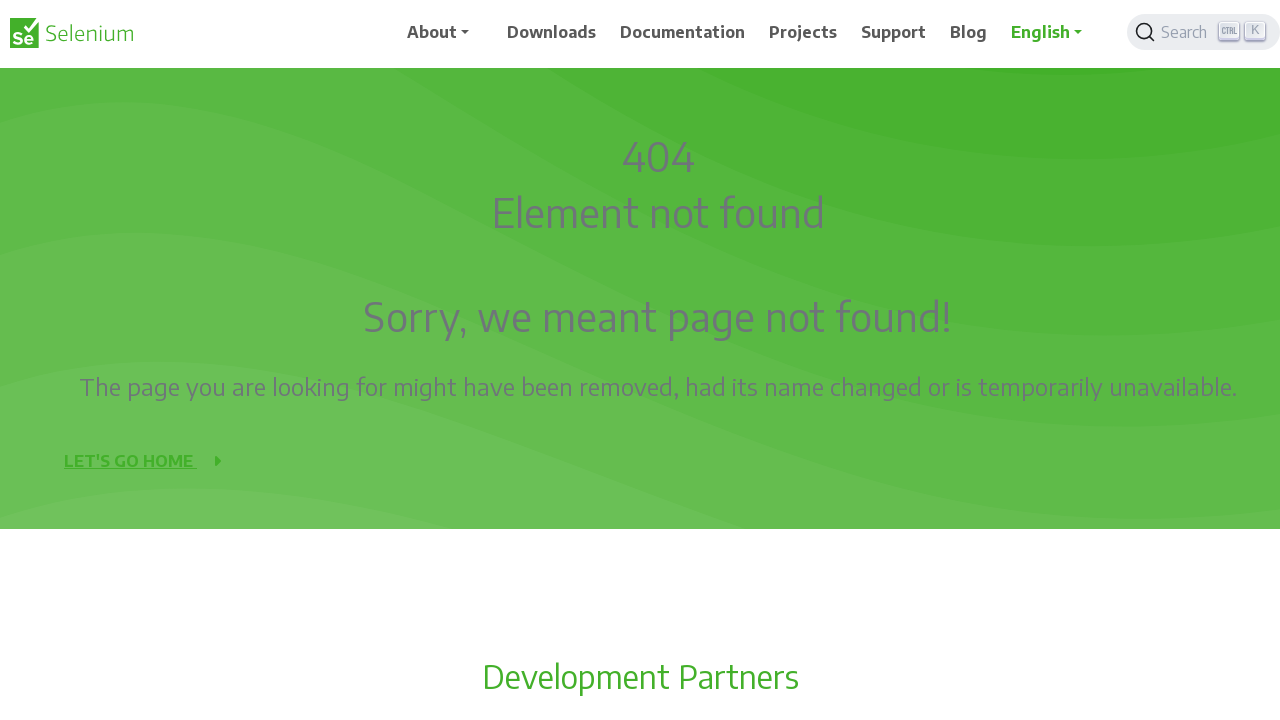

Scrolled down by 100 pixels (scroll 3 of 10)
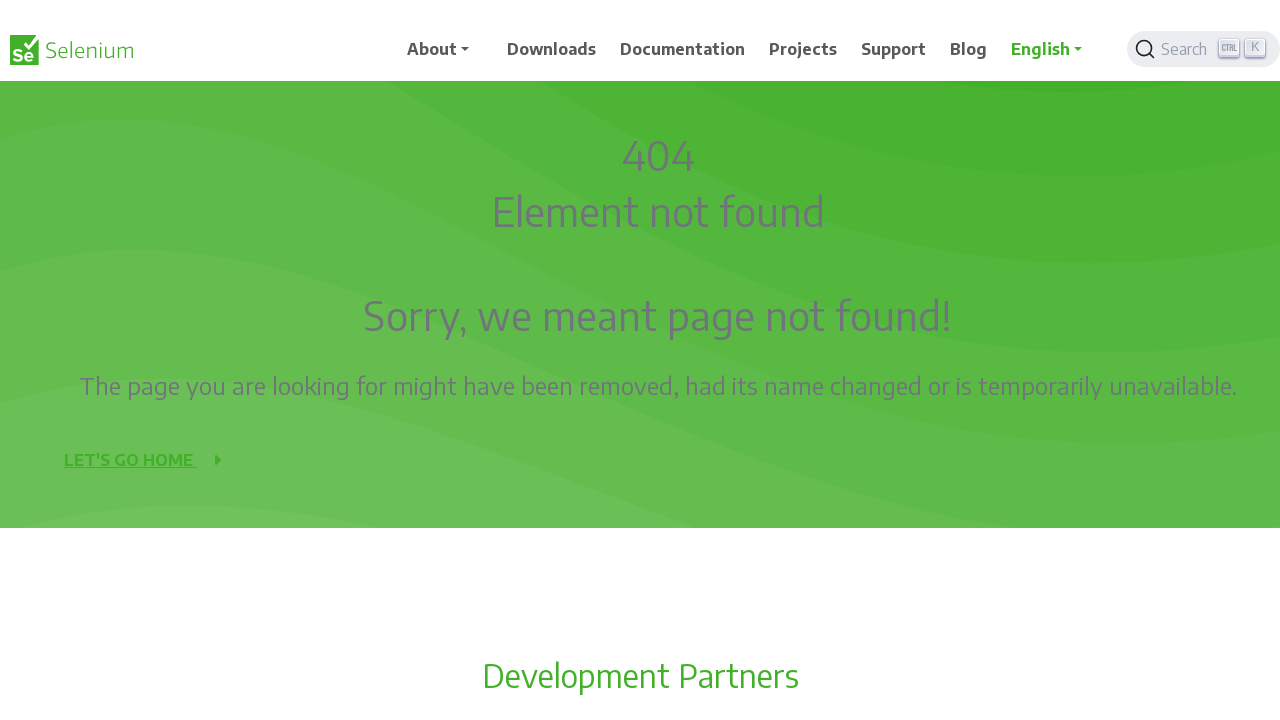

Paused for 2 seconds between scrolls
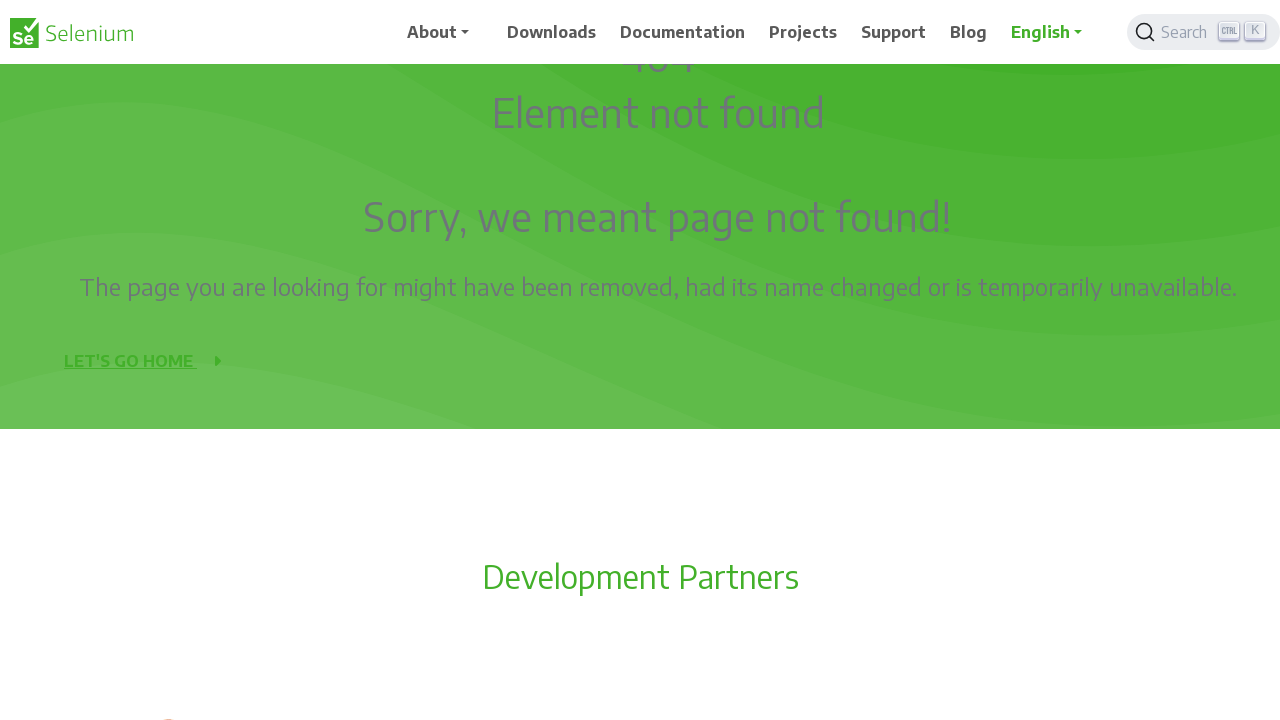

Scrolled down by 100 pixels (scroll 4 of 10)
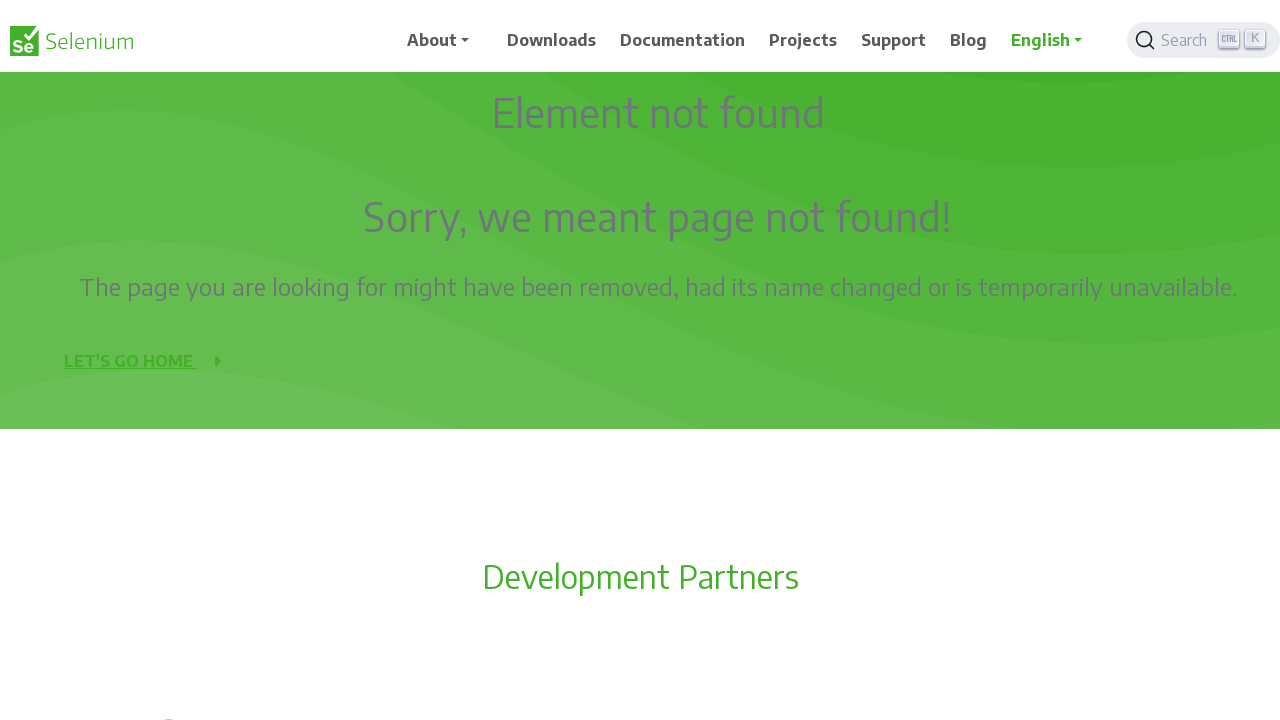

Paused for 2 seconds between scrolls
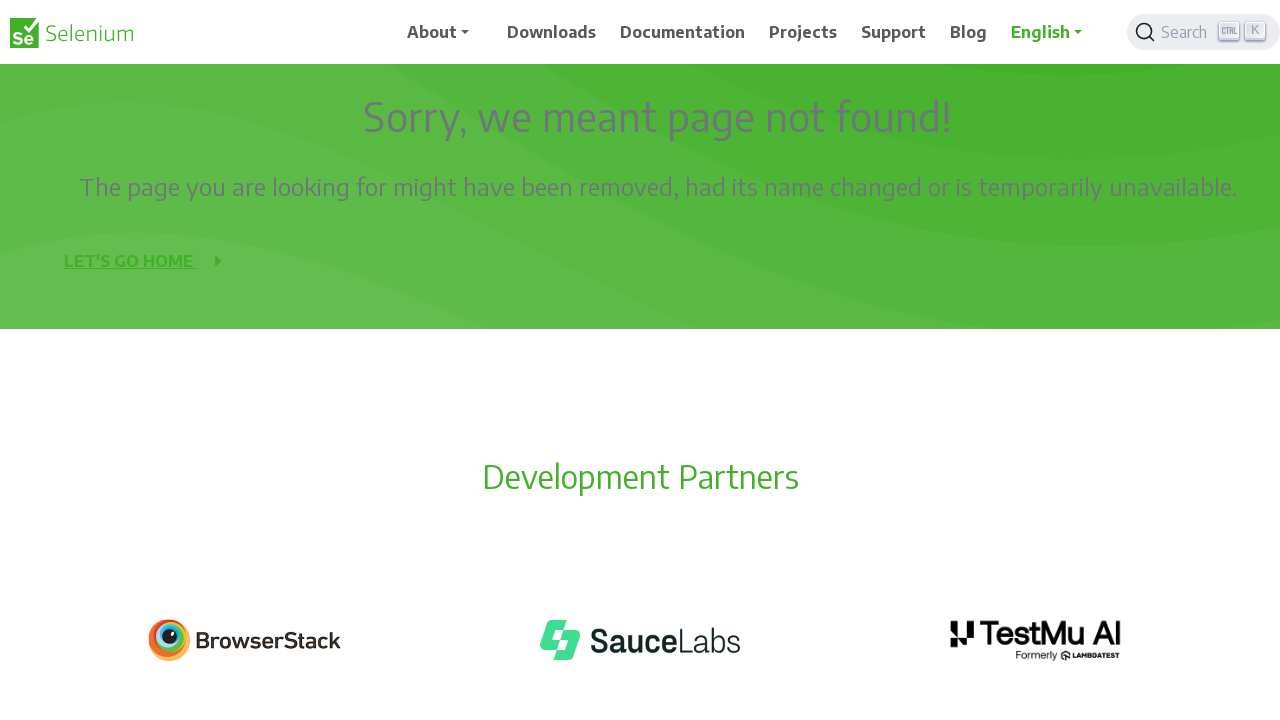

Scrolled down by 100 pixels (scroll 5 of 10)
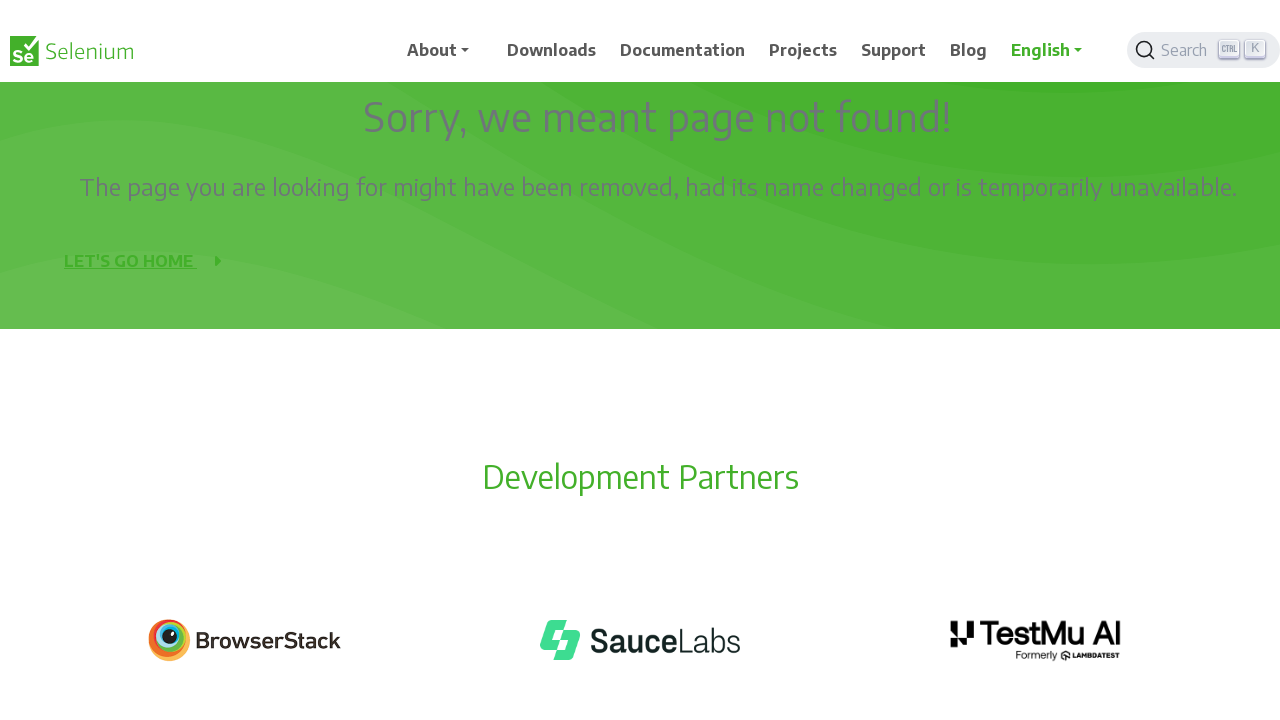

Paused for 2 seconds between scrolls
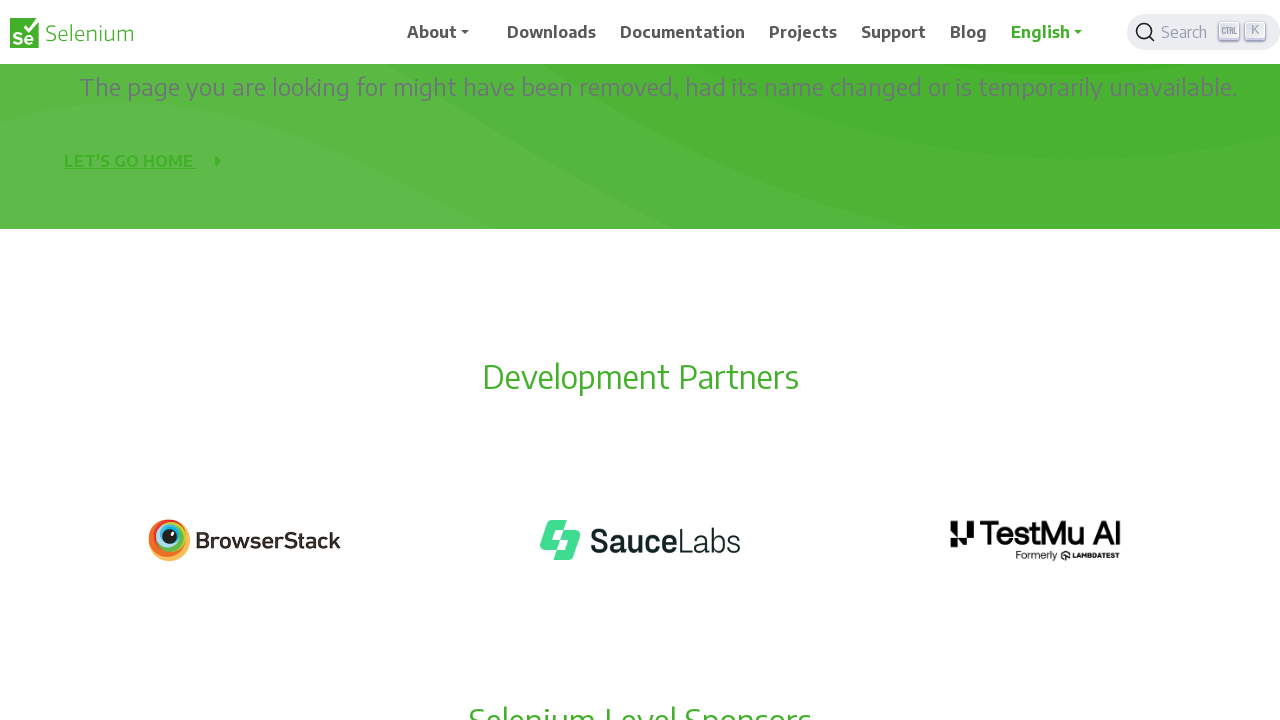

Scrolled down by 100 pixels (scroll 6 of 10)
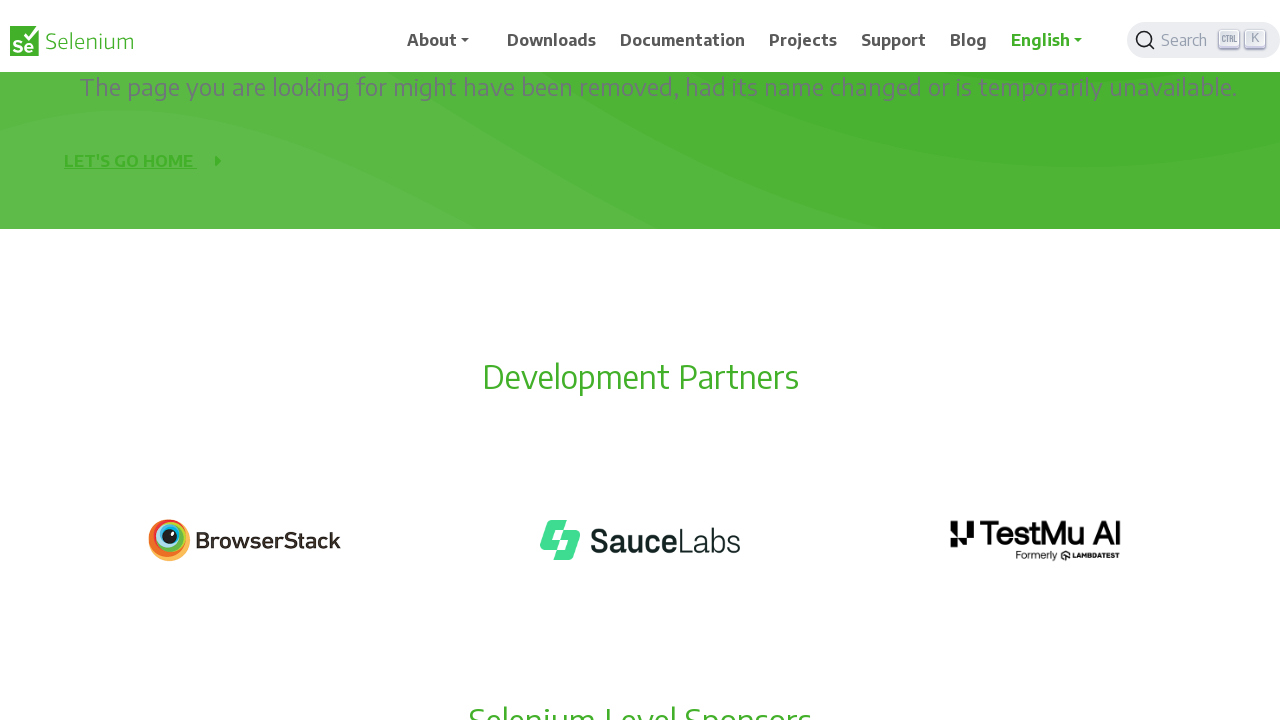

Paused for 2 seconds between scrolls
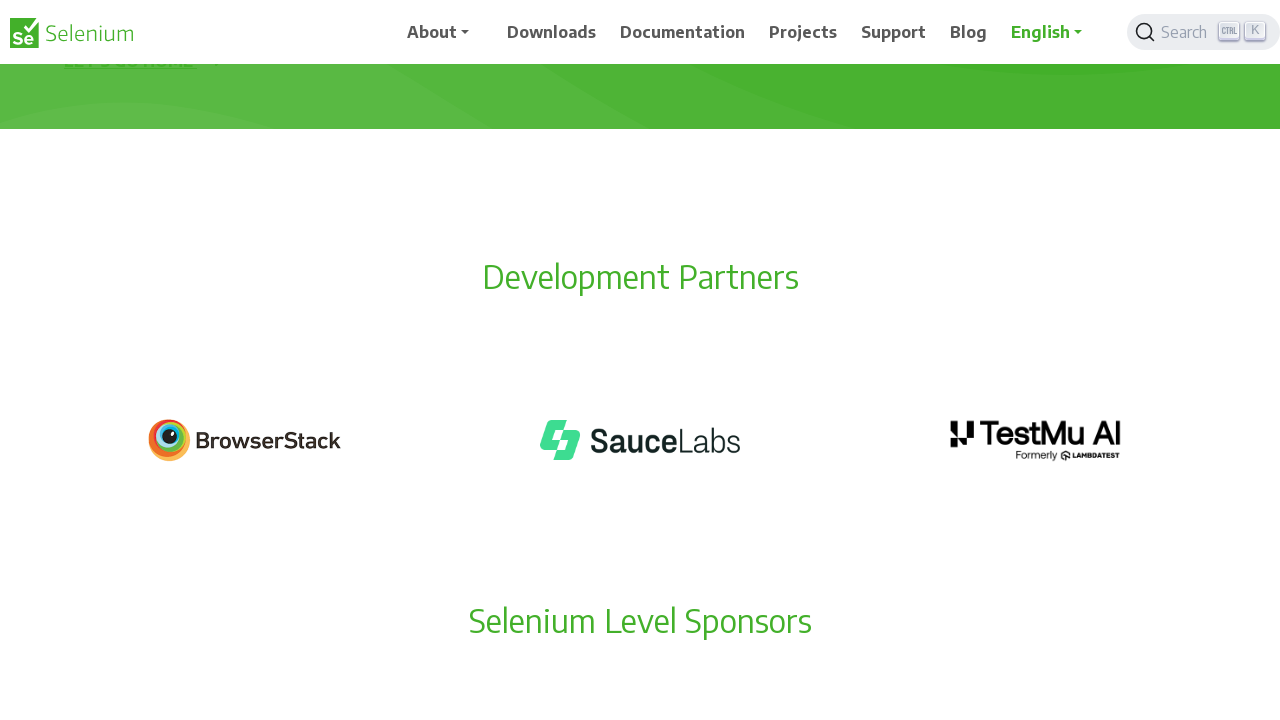

Scrolled down by 100 pixels (scroll 7 of 10)
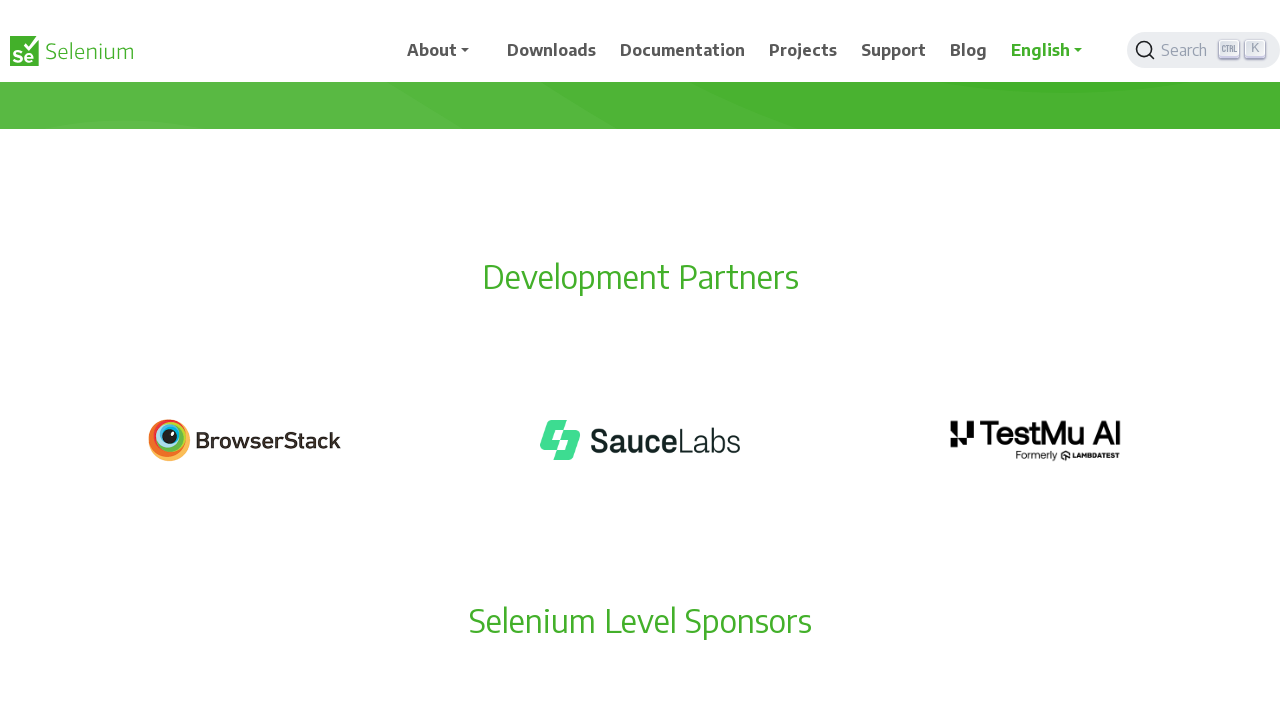

Paused for 2 seconds between scrolls
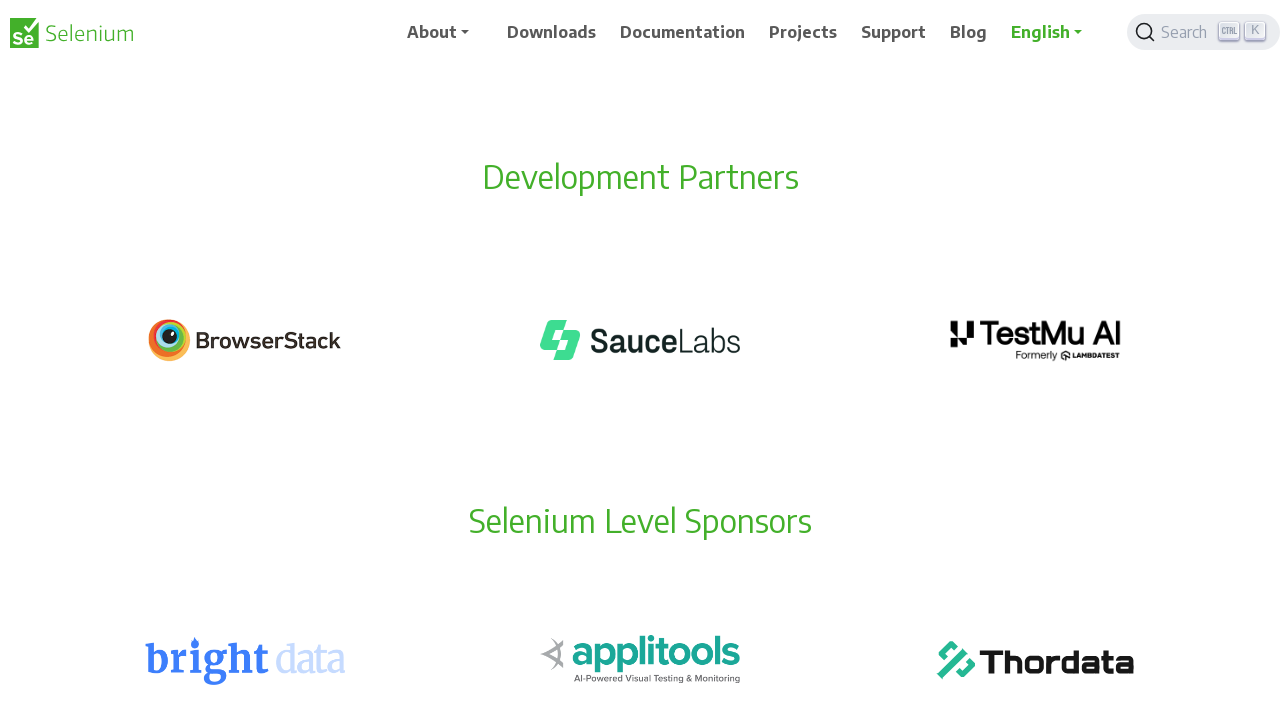

Scrolled down by 100 pixels (scroll 8 of 10)
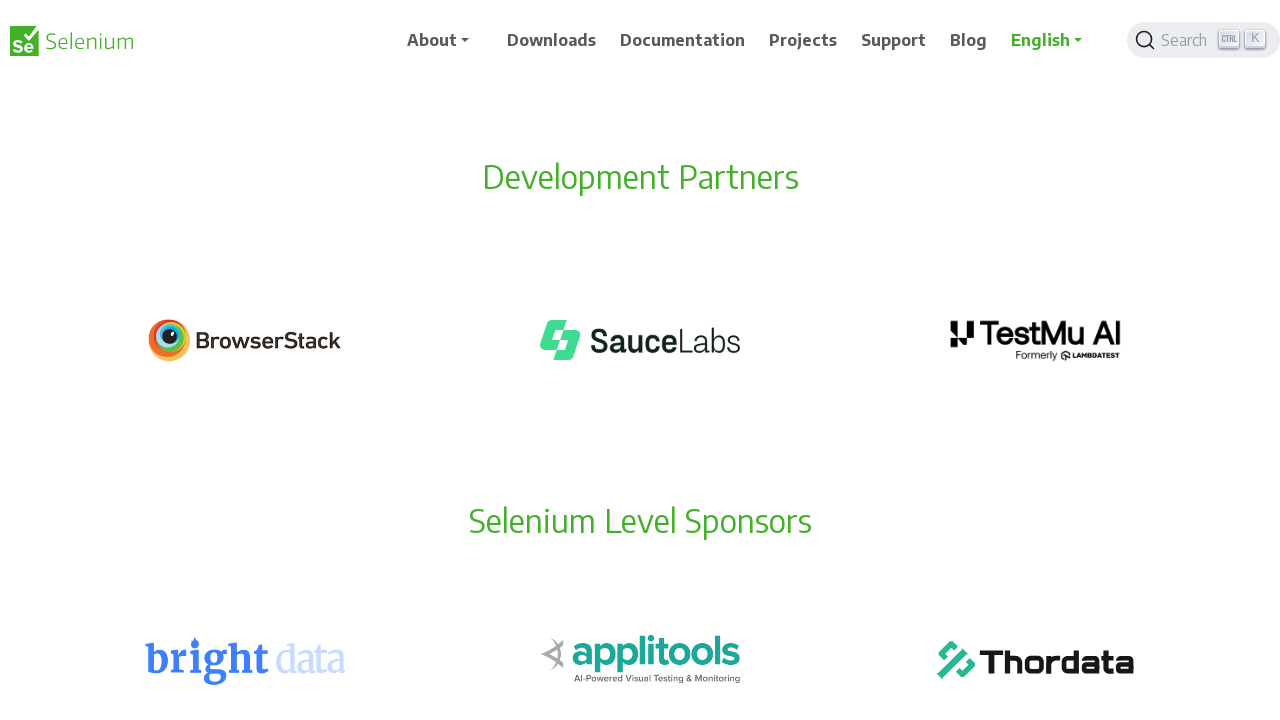

Paused for 2 seconds between scrolls
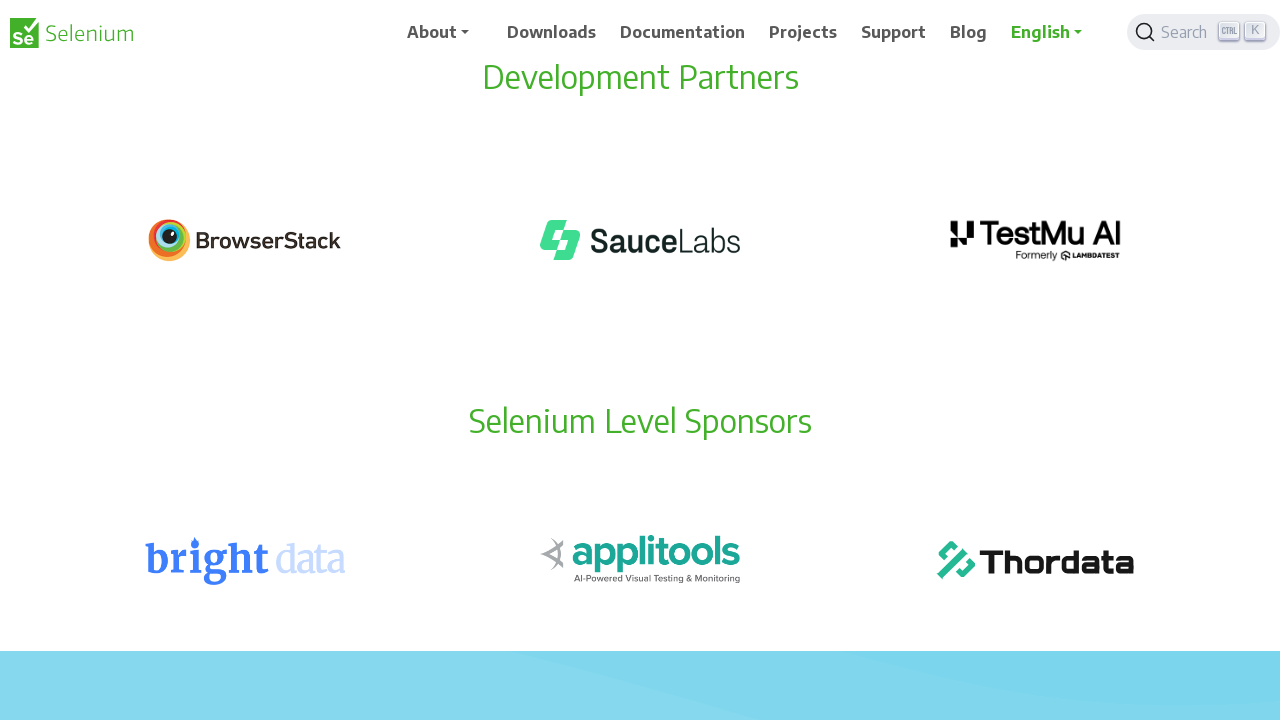

Scrolled down by 100 pixels (scroll 9 of 10)
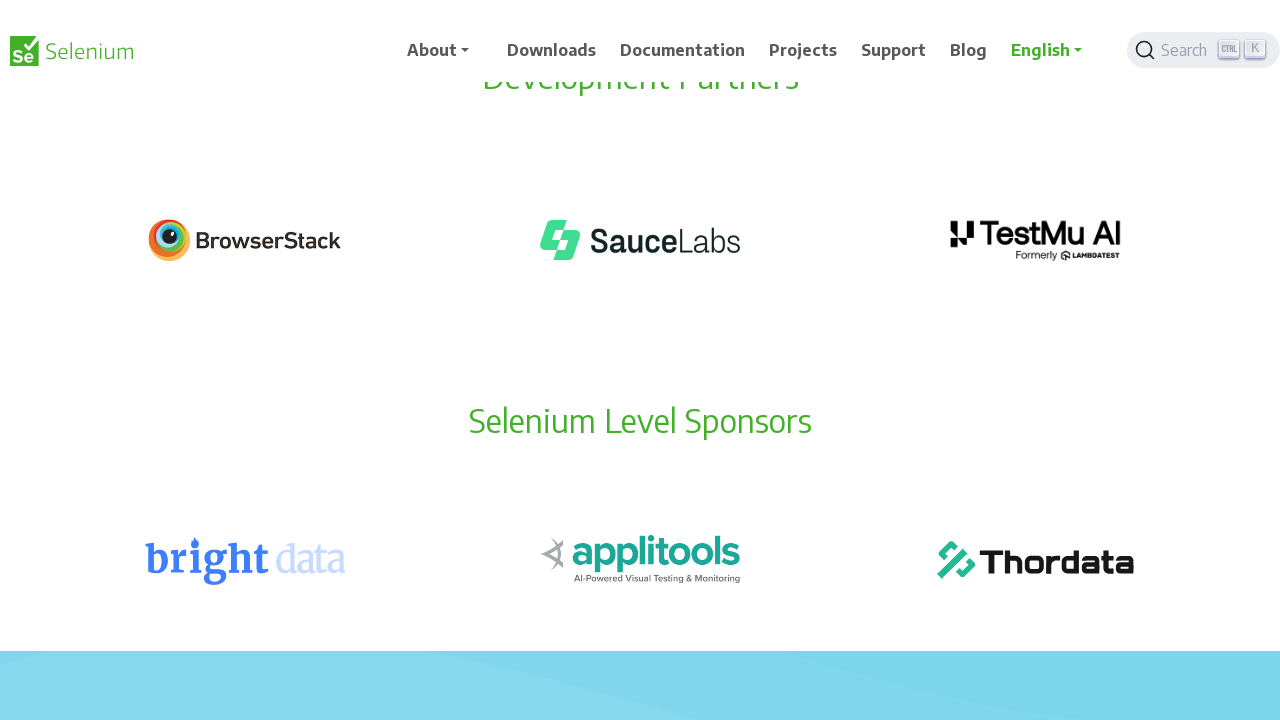

Paused for 2 seconds between scrolls
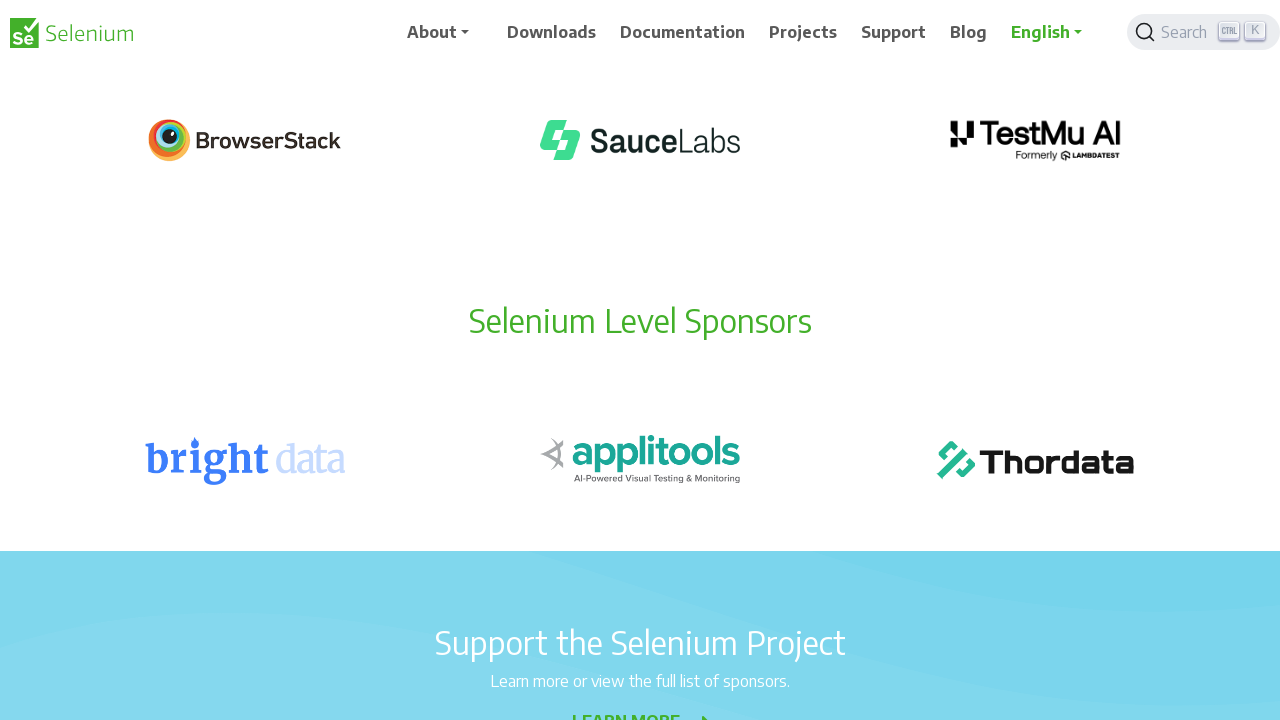

Scrolled down by 100 pixels (scroll 10 of 10)
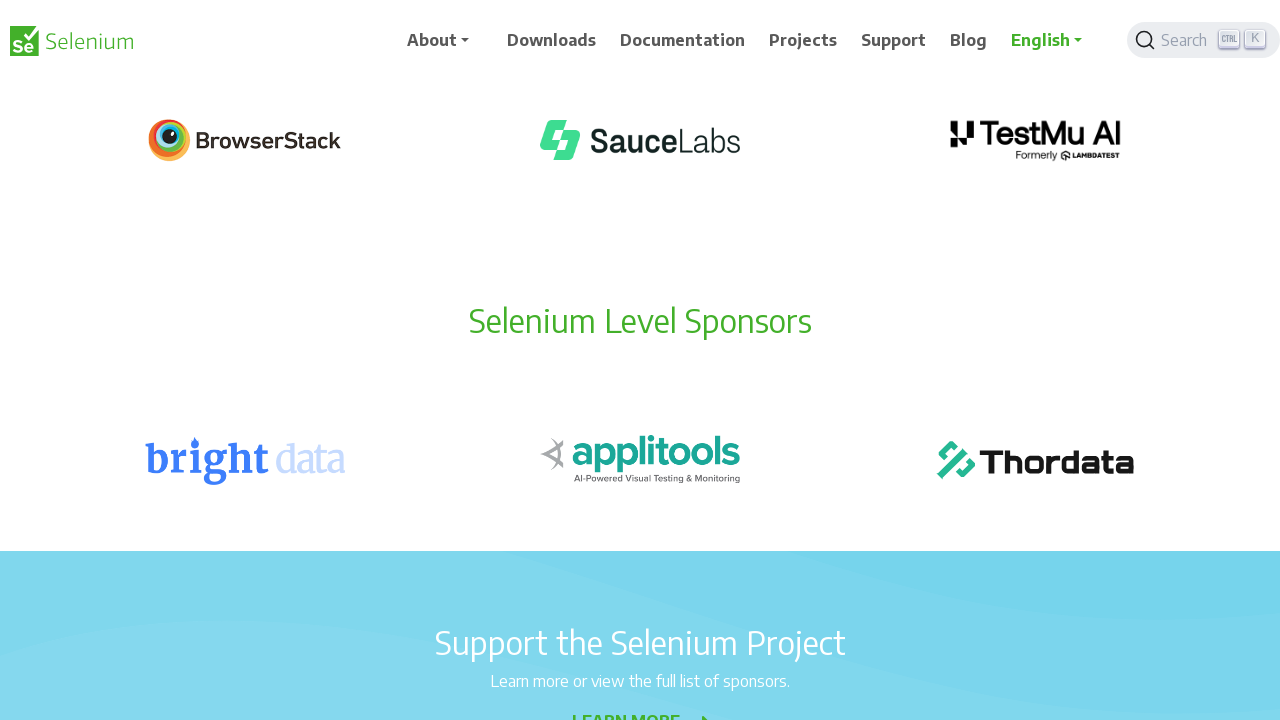

Paused for 2 seconds between scrolls
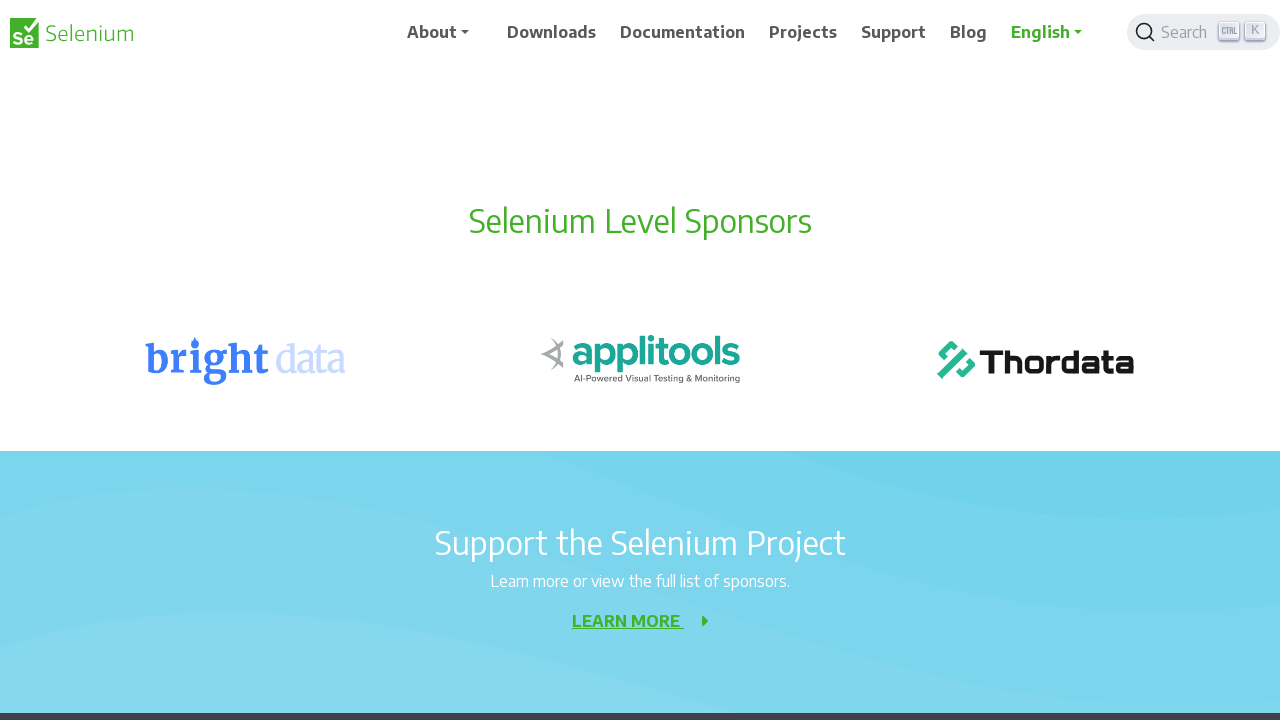

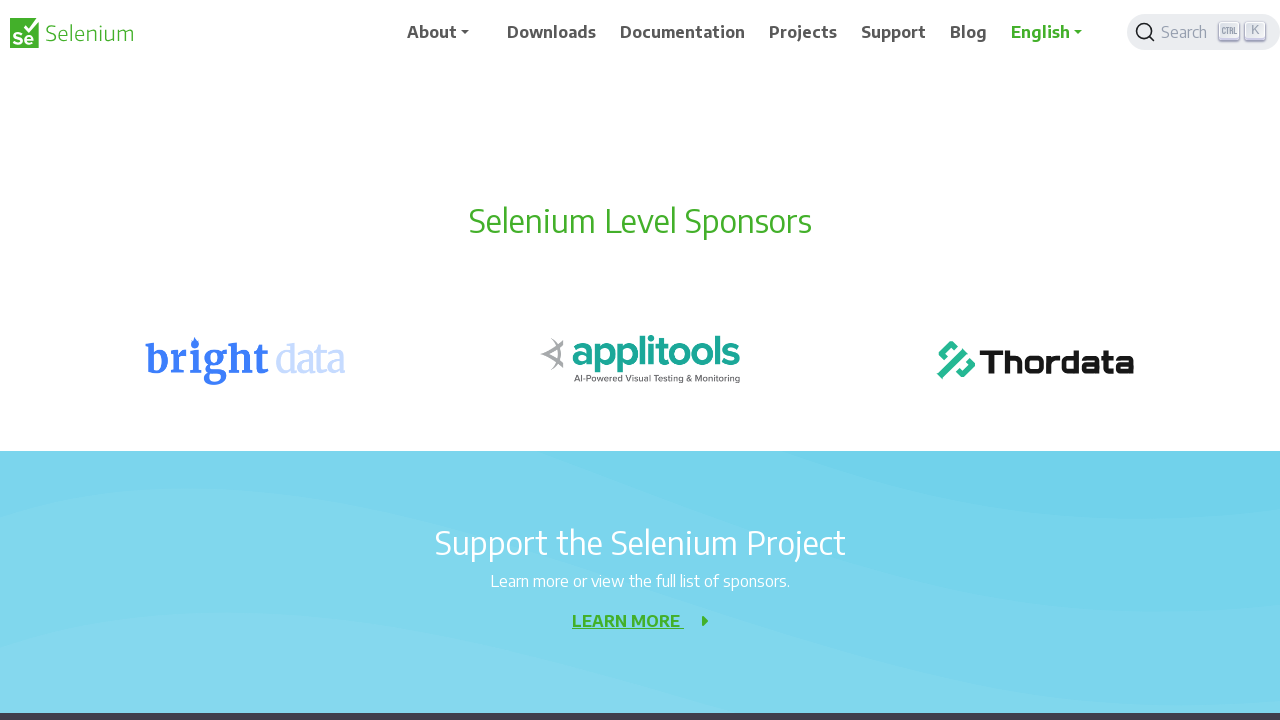